Tests basic browser navigation by navigating between two pages, using back, refresh, and forward browser controls

Starting URL: https://the-internet.herokuapp.com/

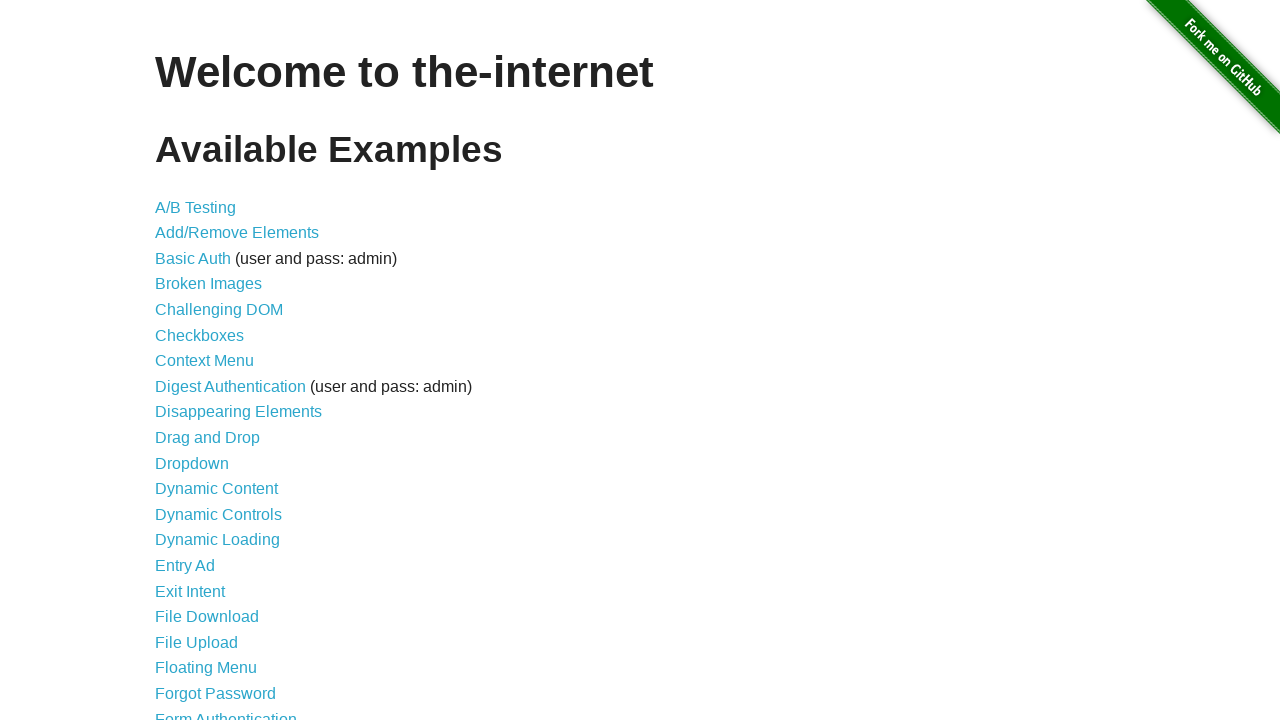

Navigated to https://formy-project.herokuapp.com/
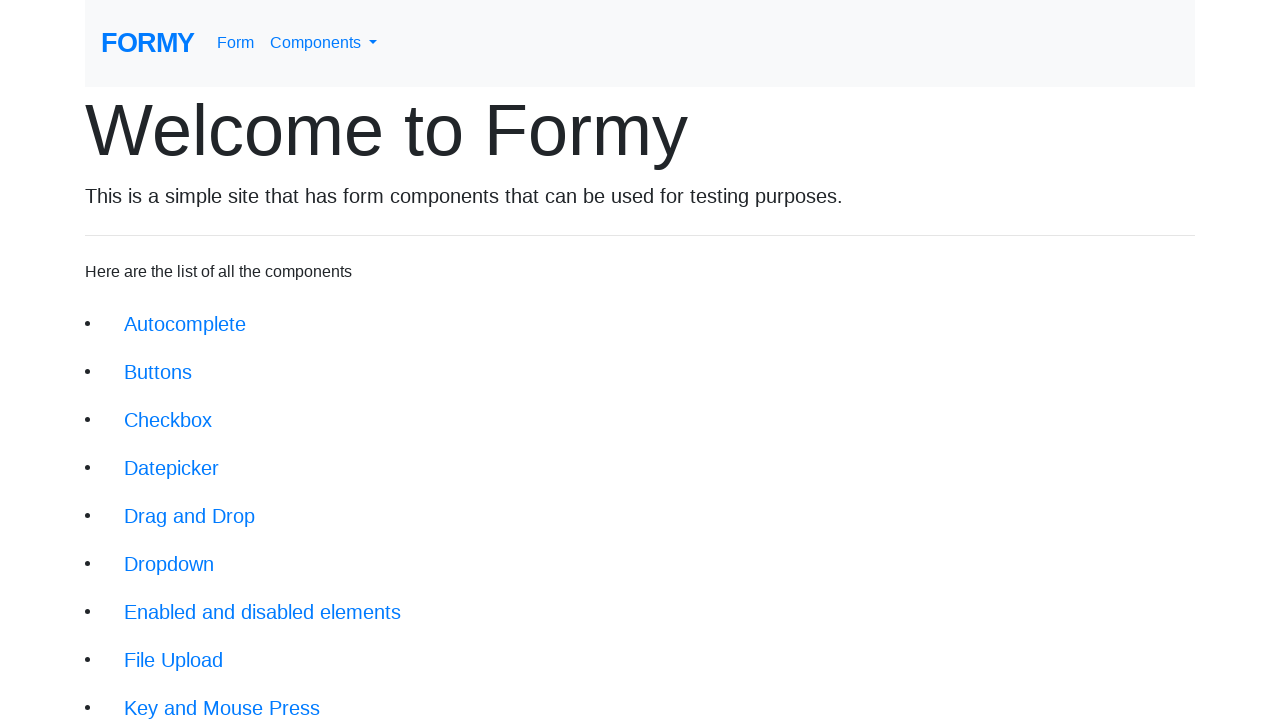

Navigated back to previous page
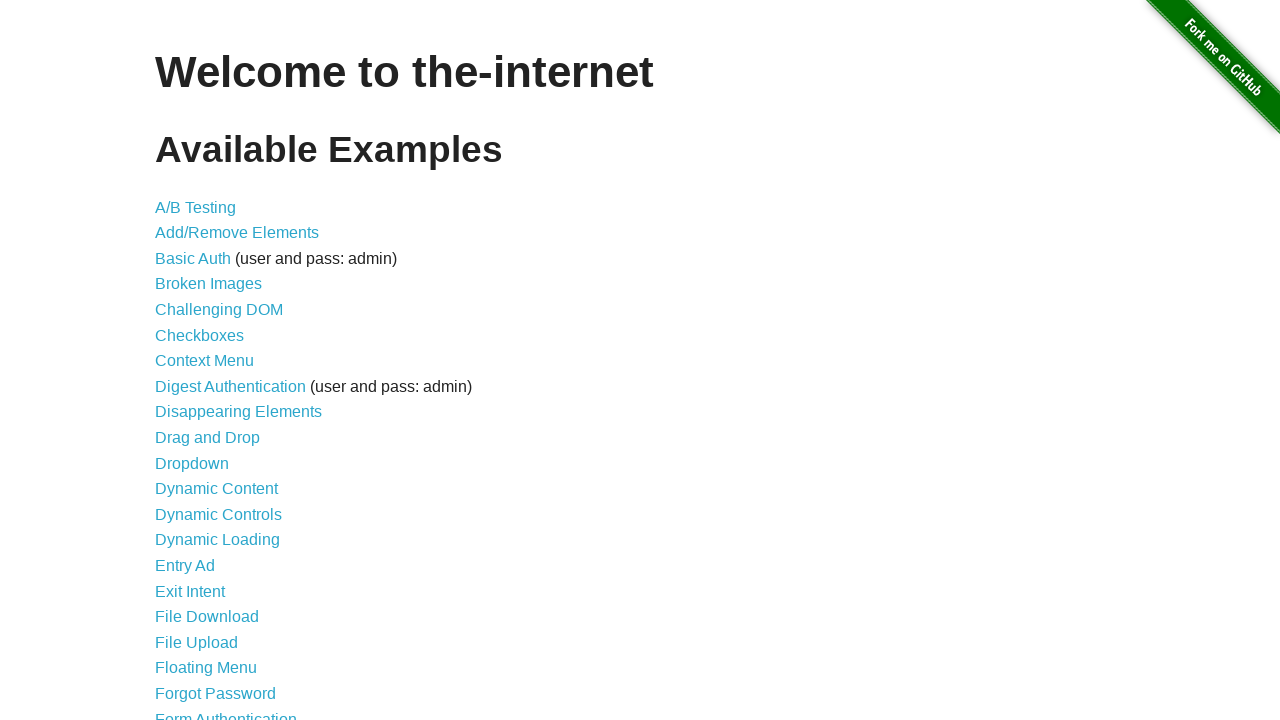

Refreshed the current page
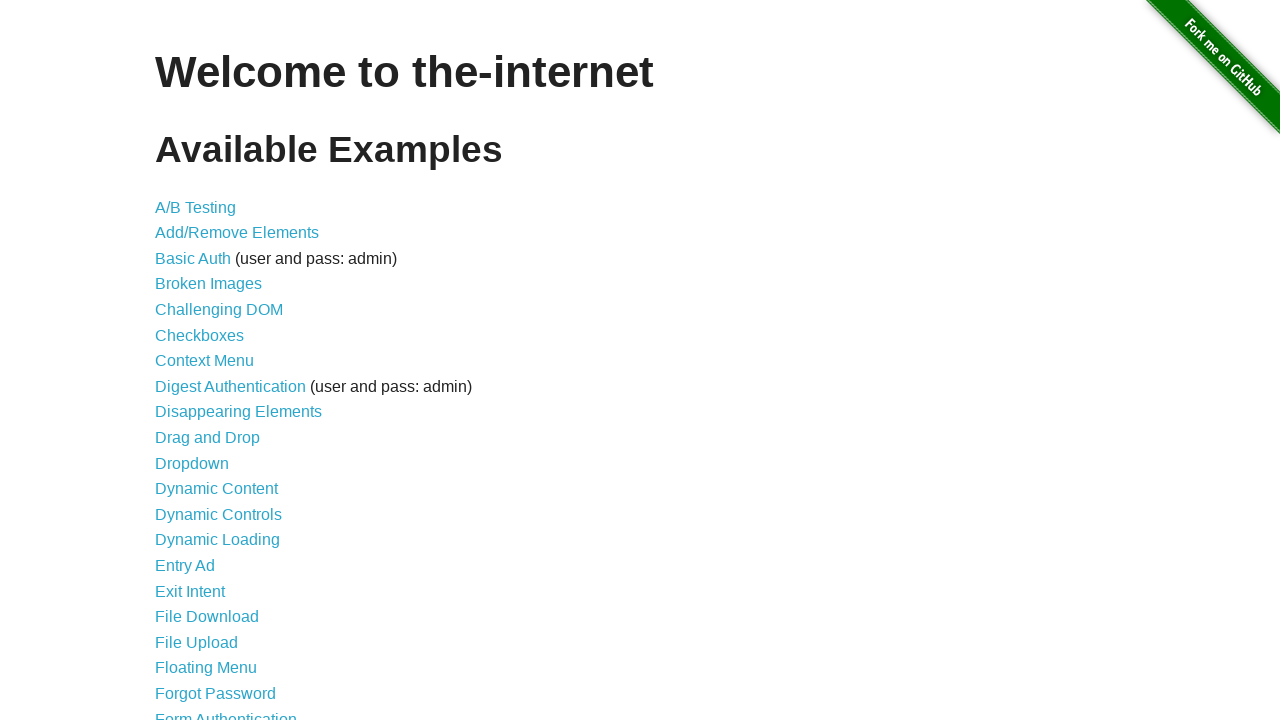

Navigated forward to next page
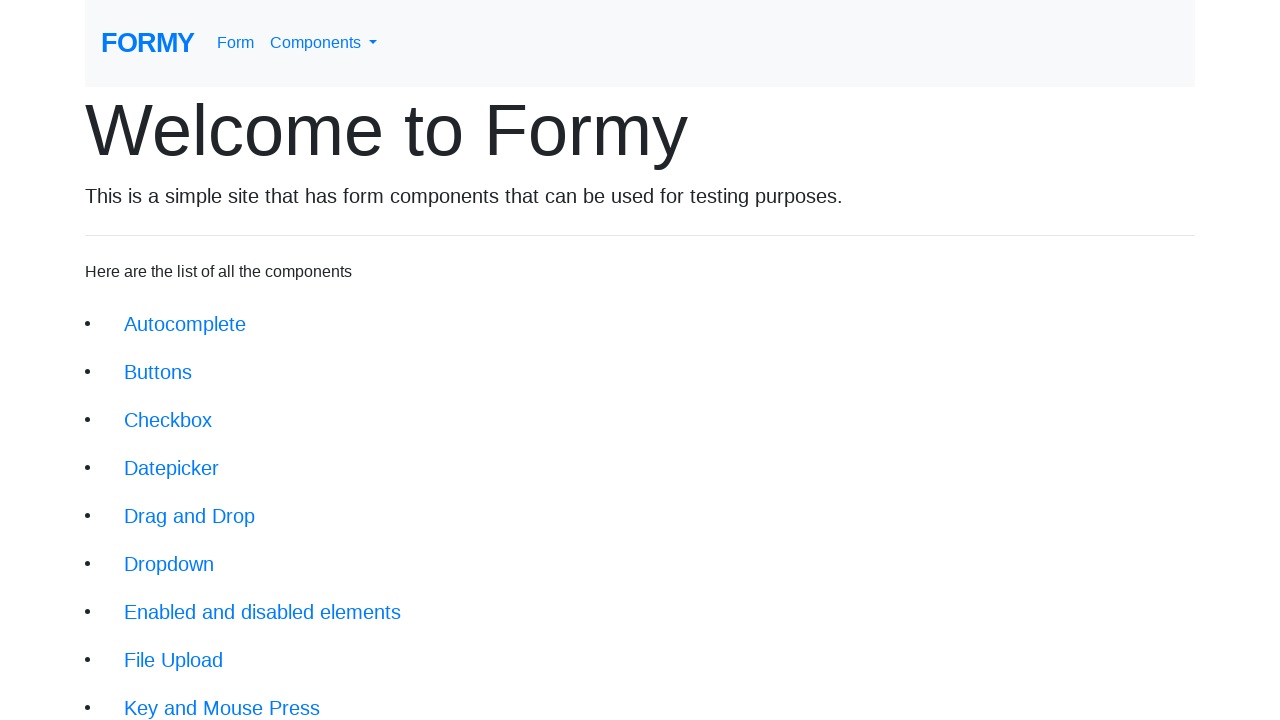

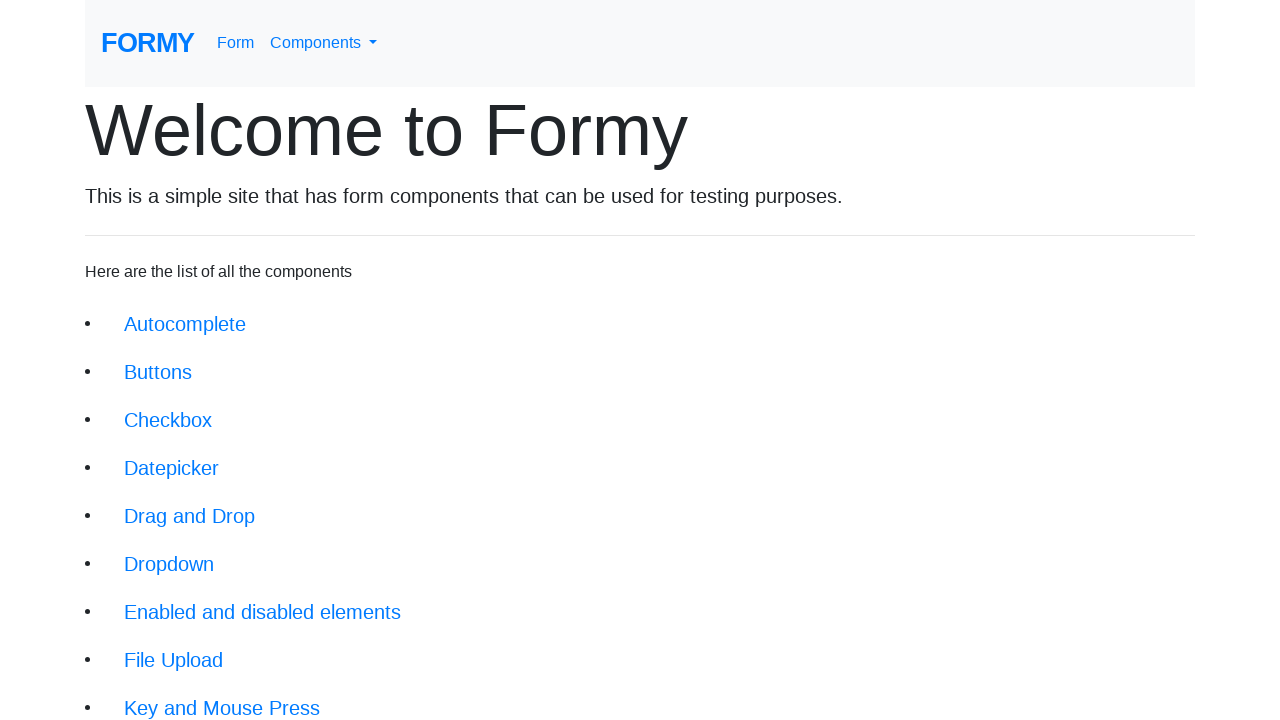